Verifies table structure on the automation practice page by checking column and row counts, then selects a specific product (Wireless Earbuds) from the table by clicking its checkbox.

Starting URL: https://testautomationpractice.blogspot.com

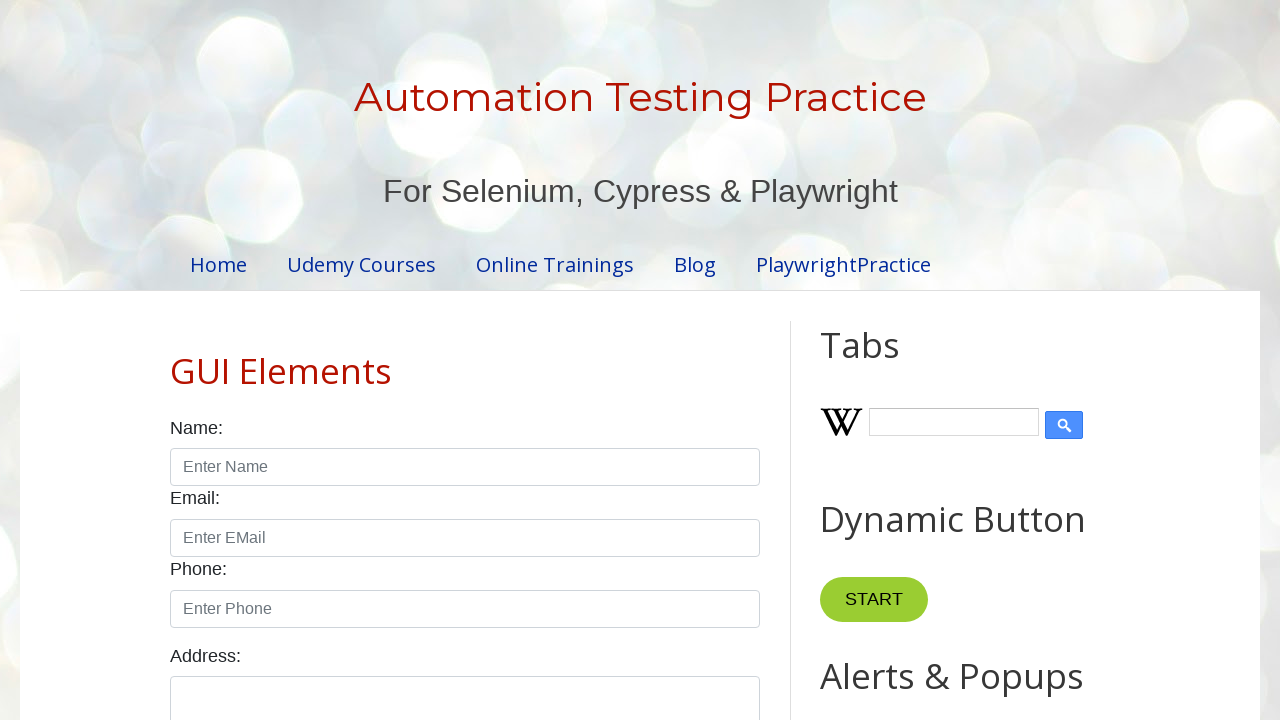

Product table loaded and ready
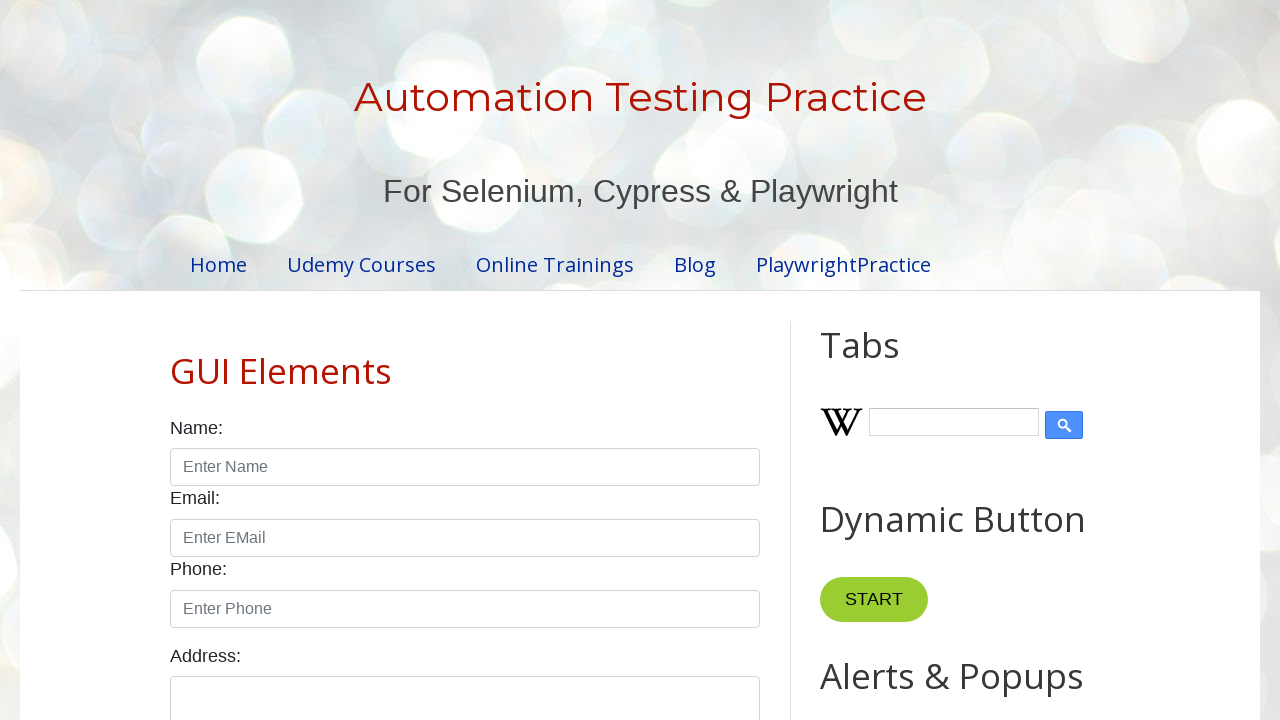

Located table header columns
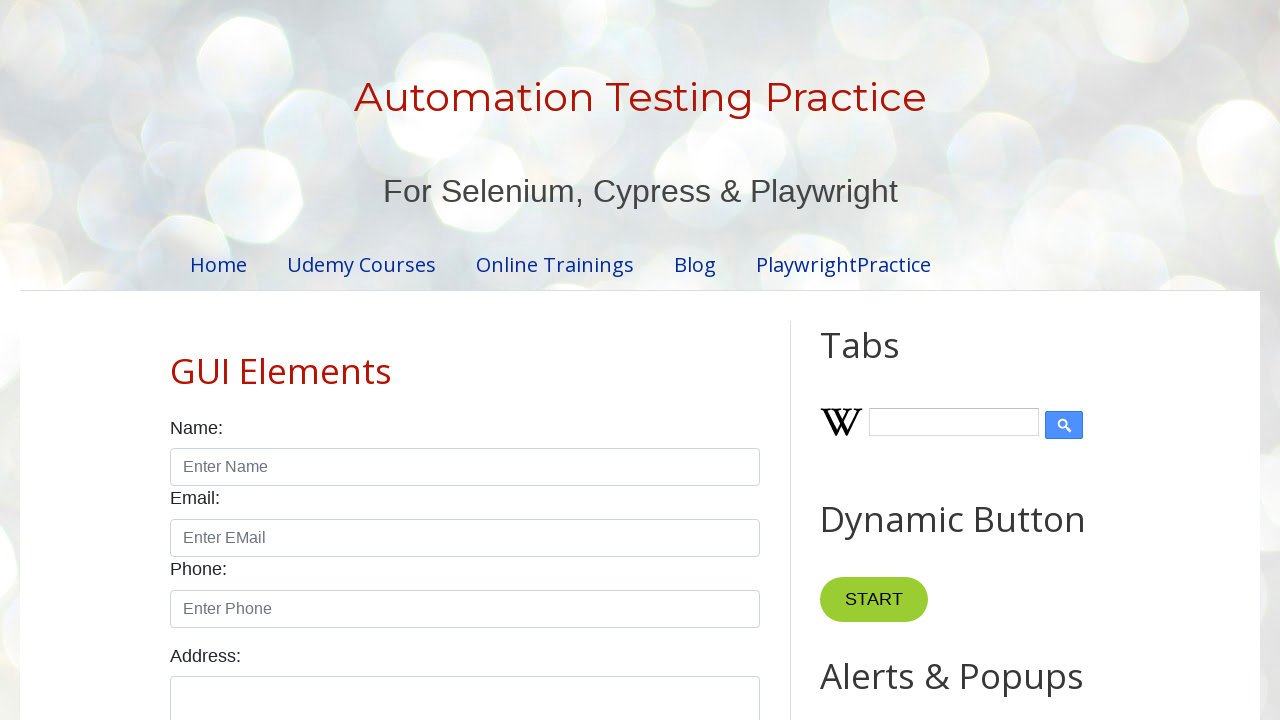

Located table body rows
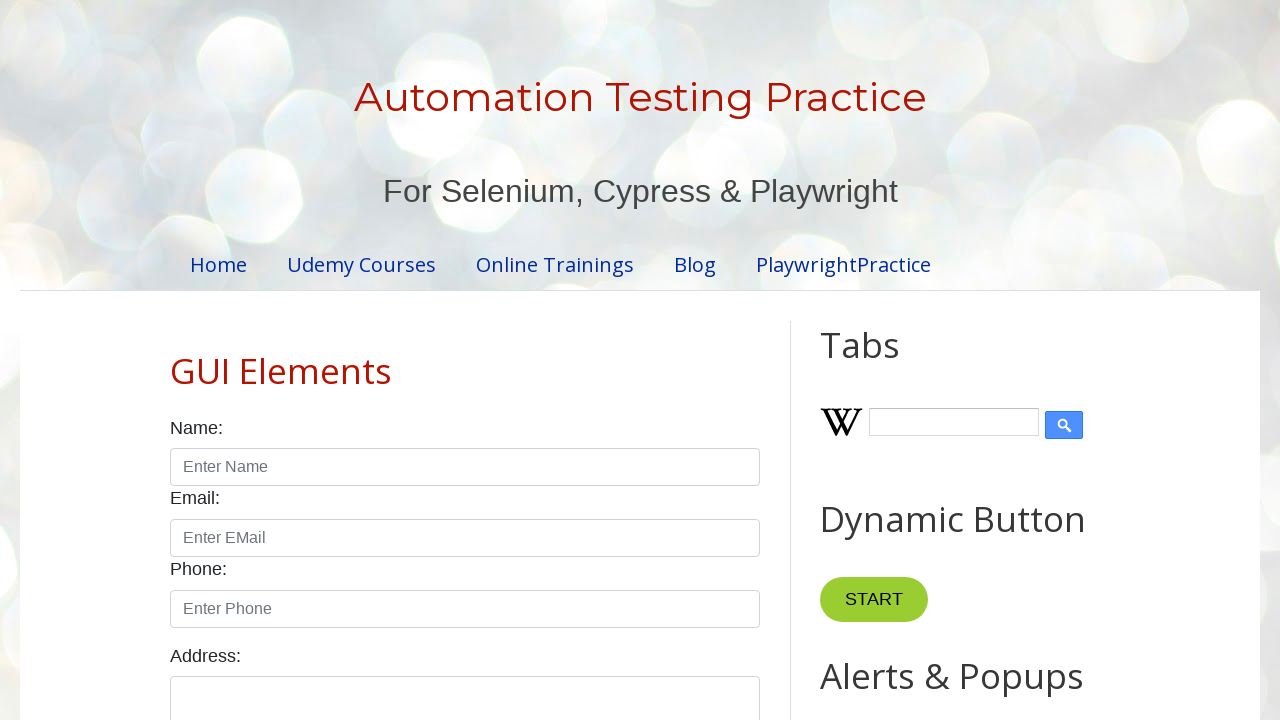

Found row containing 'Wireless Earbuds'
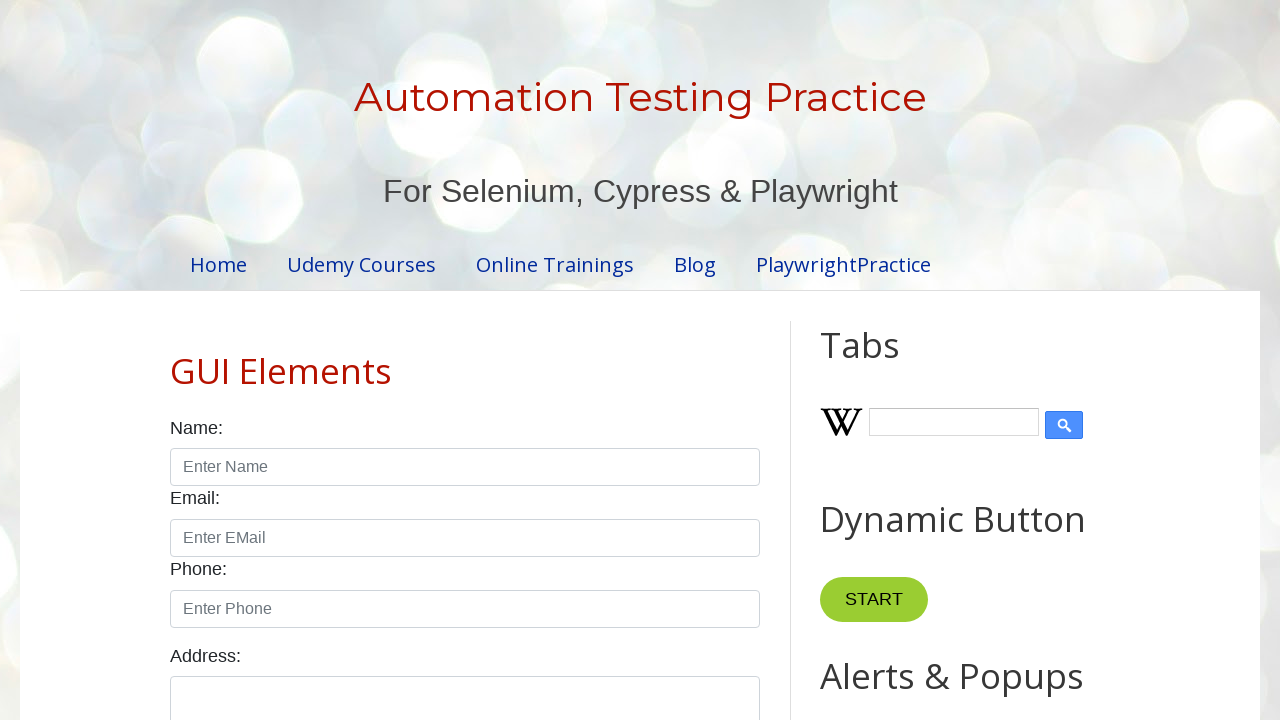

Clicked checkbox for 'Wireless Earbuds' product at (651, 360) on #productTable >> tbody tr >> internal:has-text="Wireless Earbuds"i >> internal:h
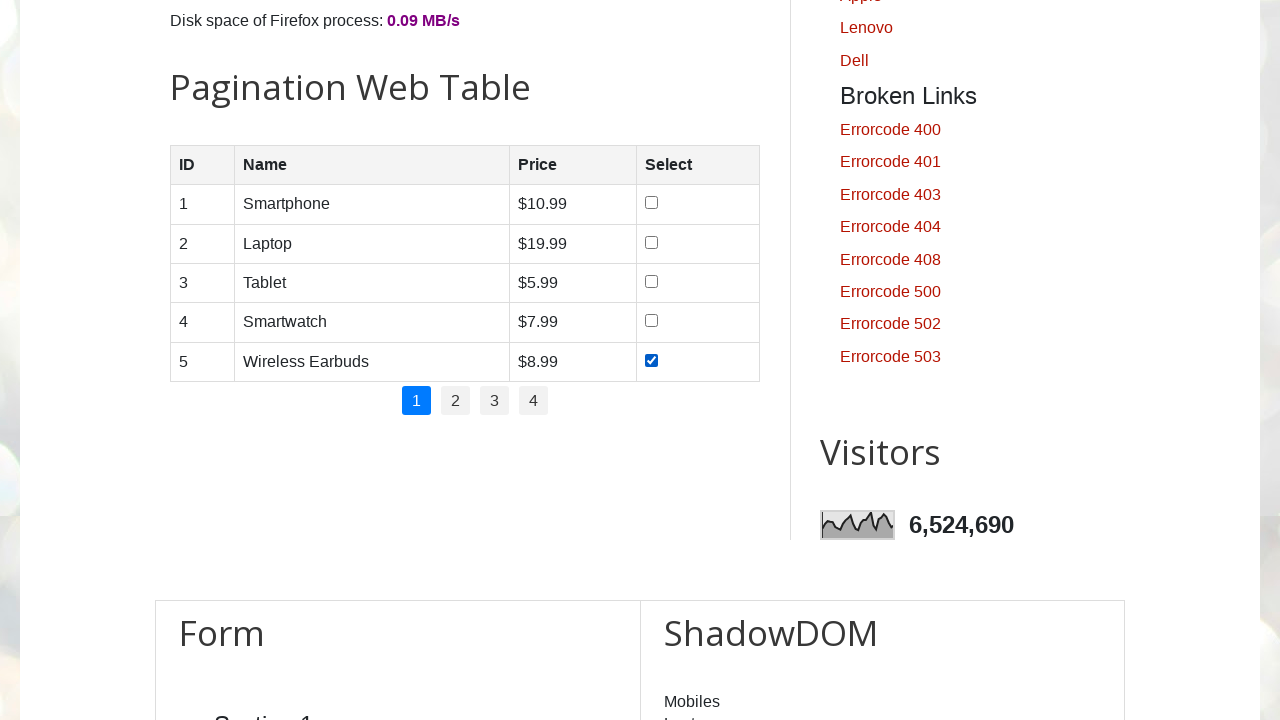

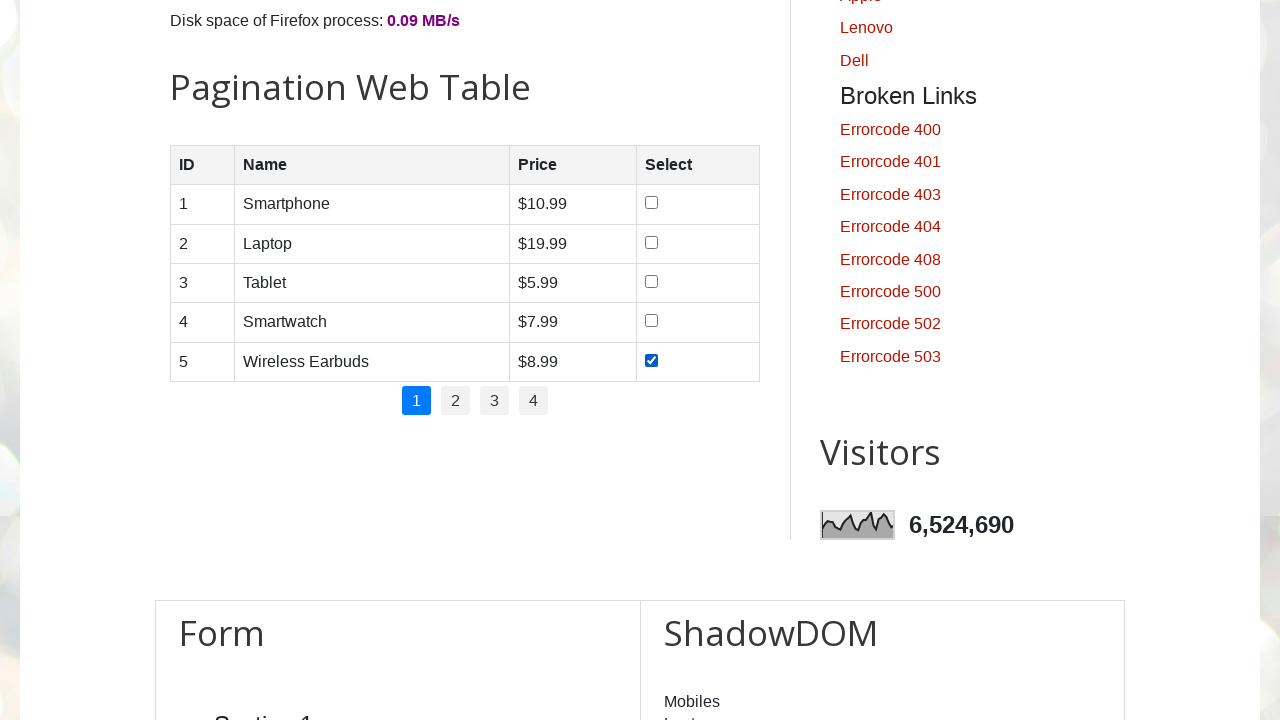